Tests form interaction by selecting checkbox, dropdown option, entering text and triggering alert

Starting URL: https://rahulshettyacademy.com/AutomationPractice/

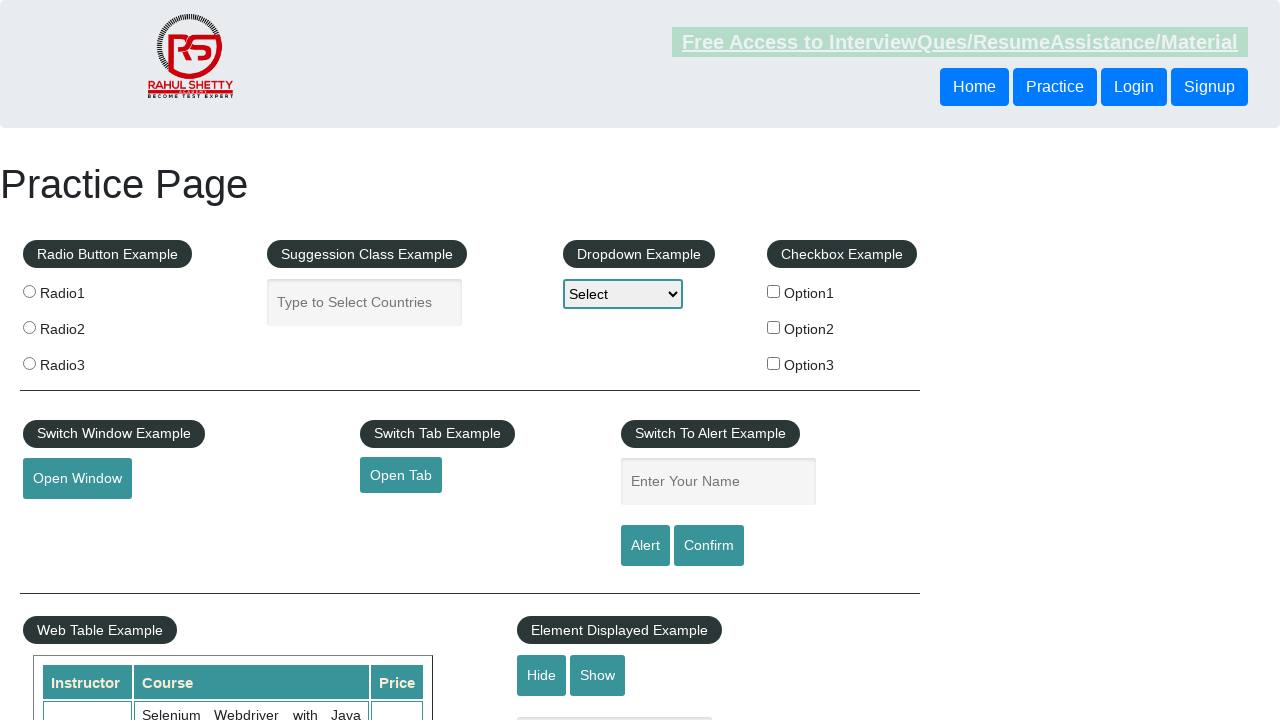

Clicked checkbox option 1 at (774, 291) on input#checkBoxOption1
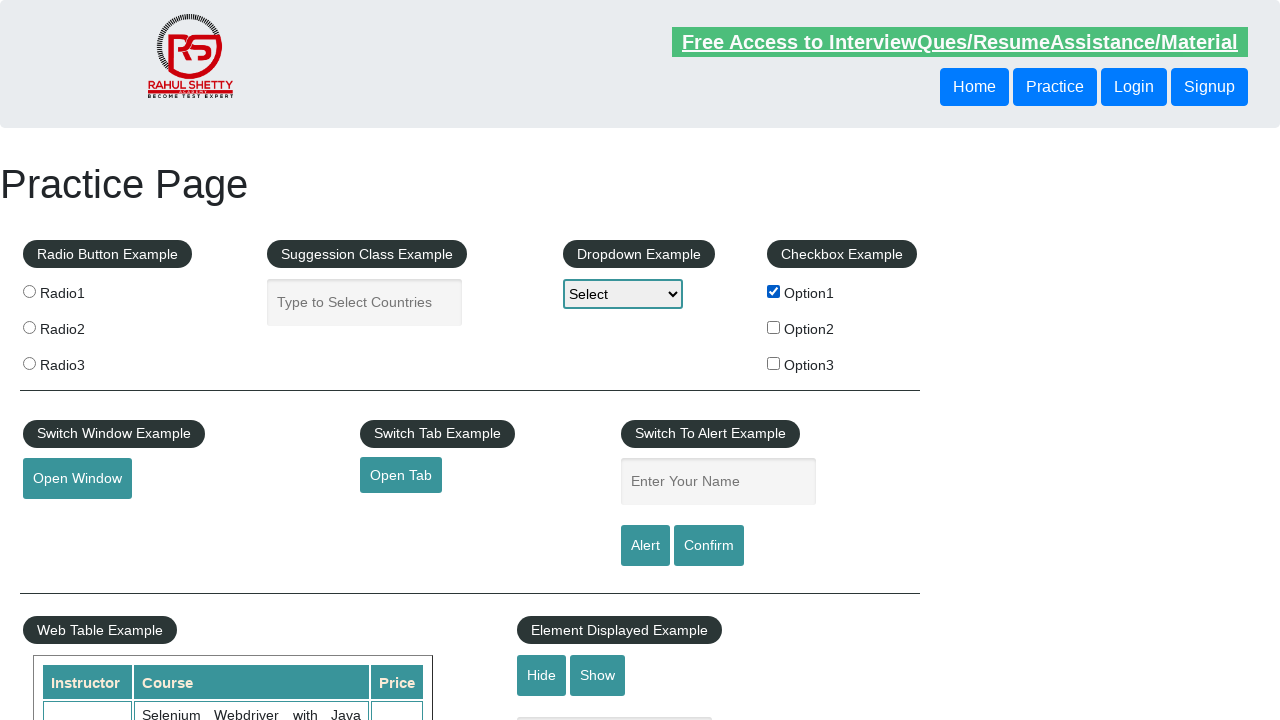

Selected Option1 from dropdown on select#dropdown-class-example
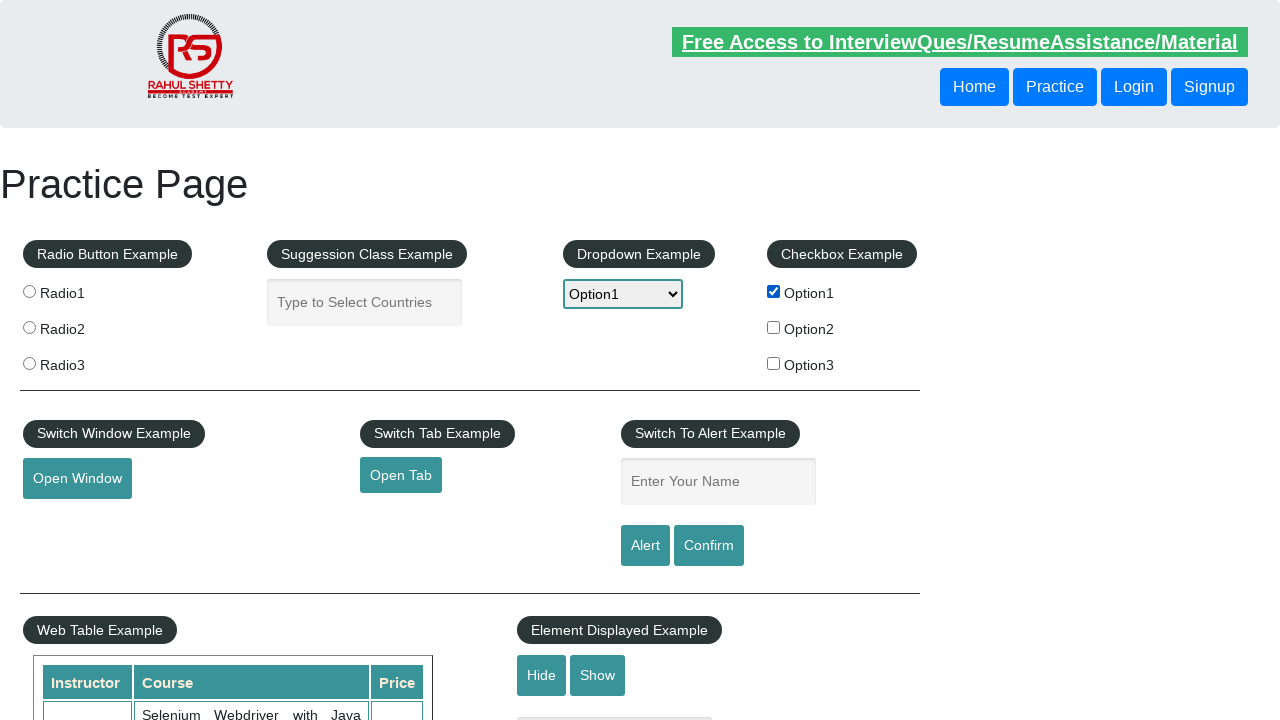

Entered 'Option1' in name field on #name
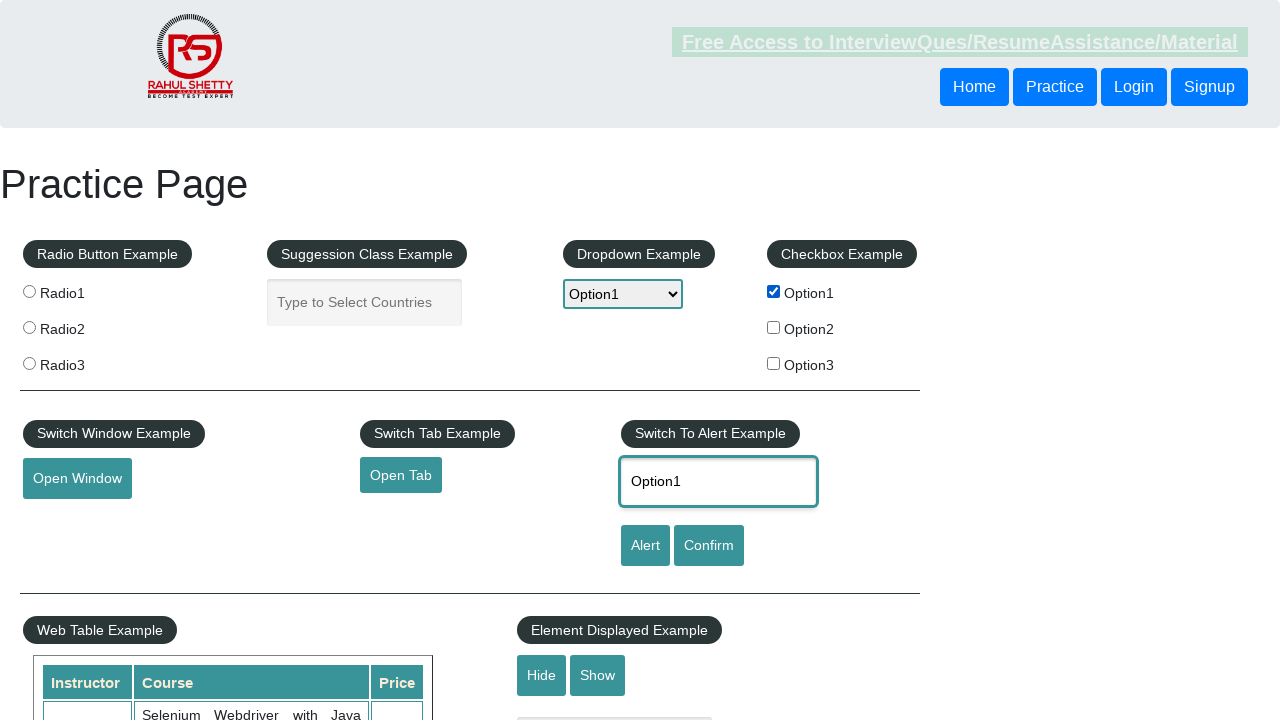

Clicked alert button at (645, 546) on input#alertbtn
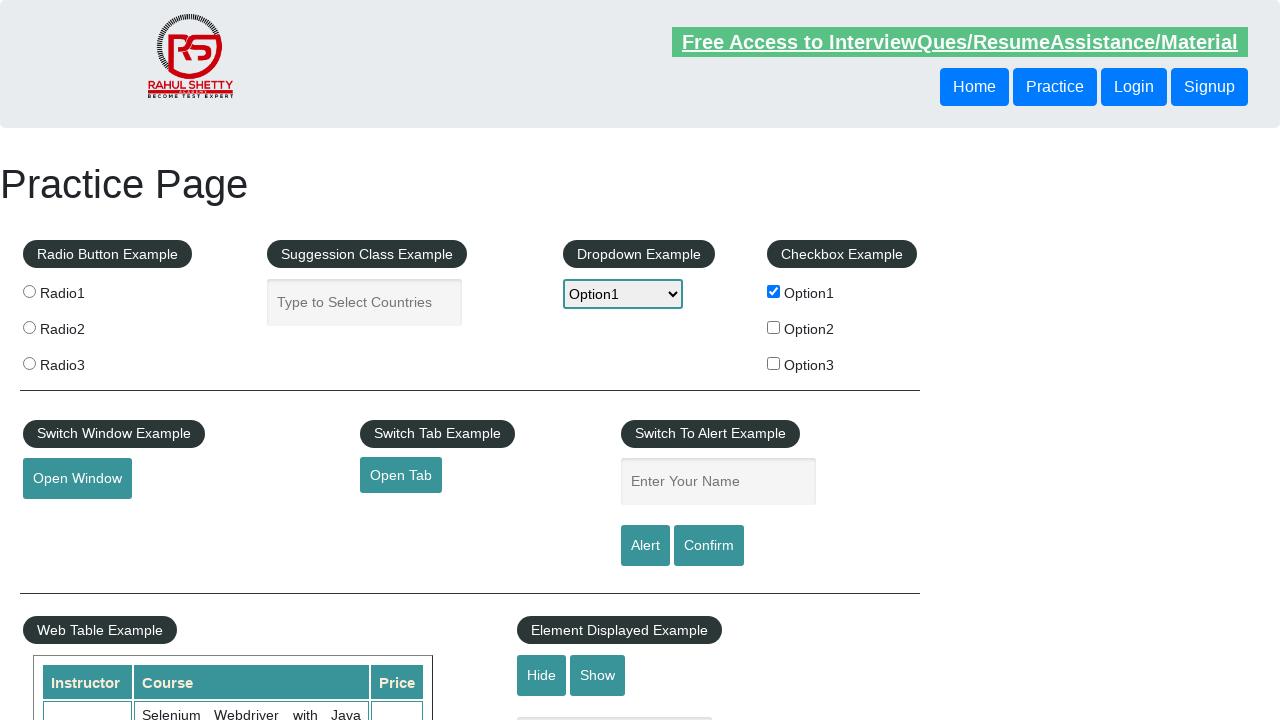

Set up dialog handler to accept alerts
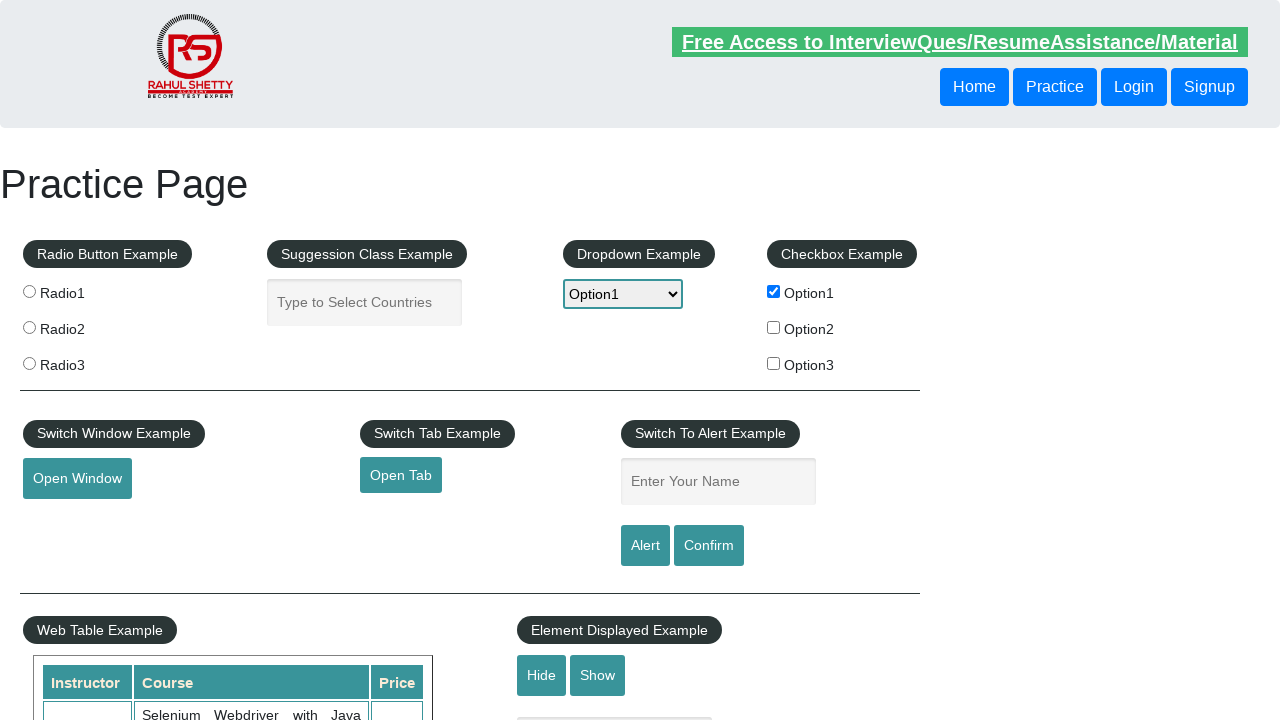

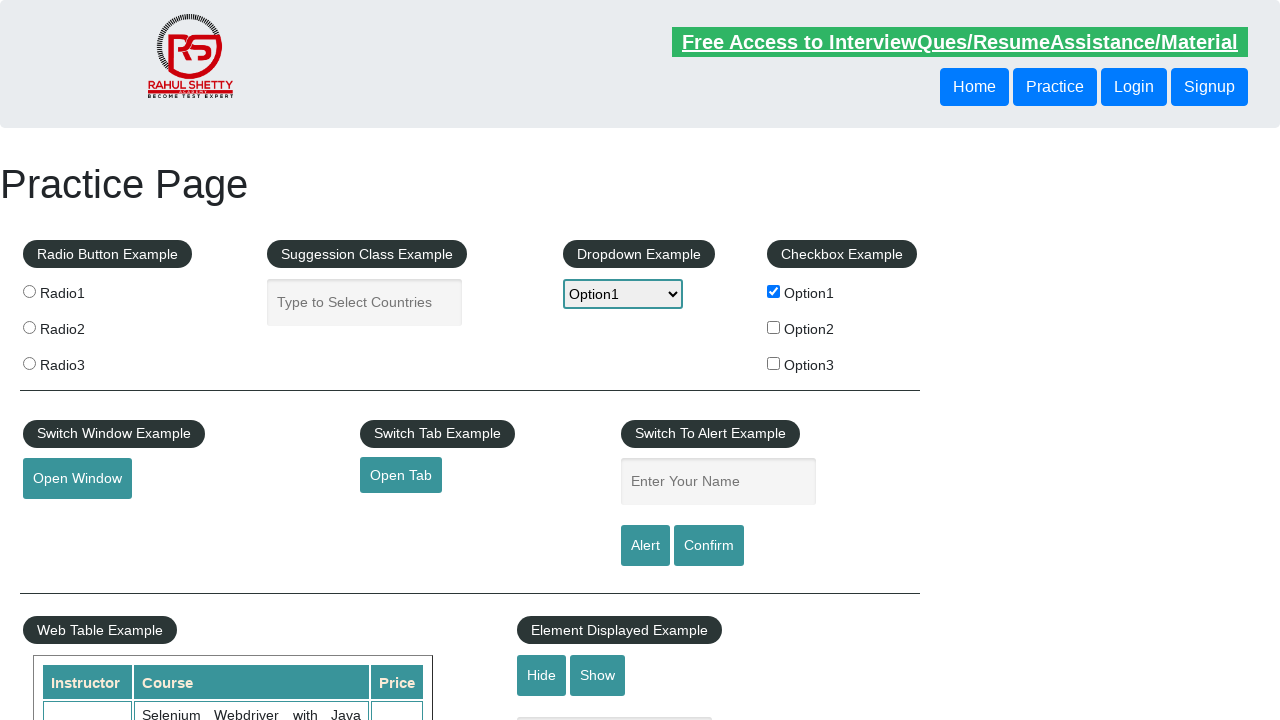